Tests an editable/searchable dropdown by typing country names into the search input and selecting from filtered results, then verifying the selections.

Starting URL: https://react.semantic-ui.com/maximize/dropdown-example-search-selection/

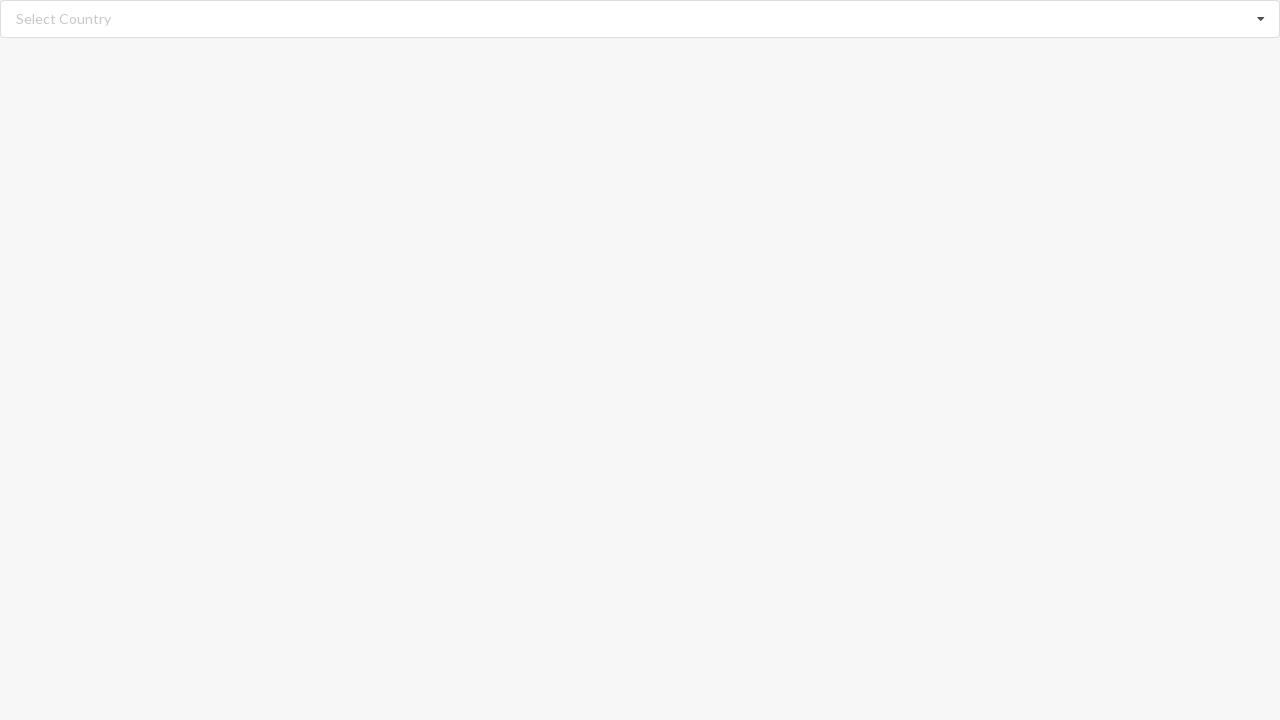

Typed 'Albania' into the searchable dropdown on input.search
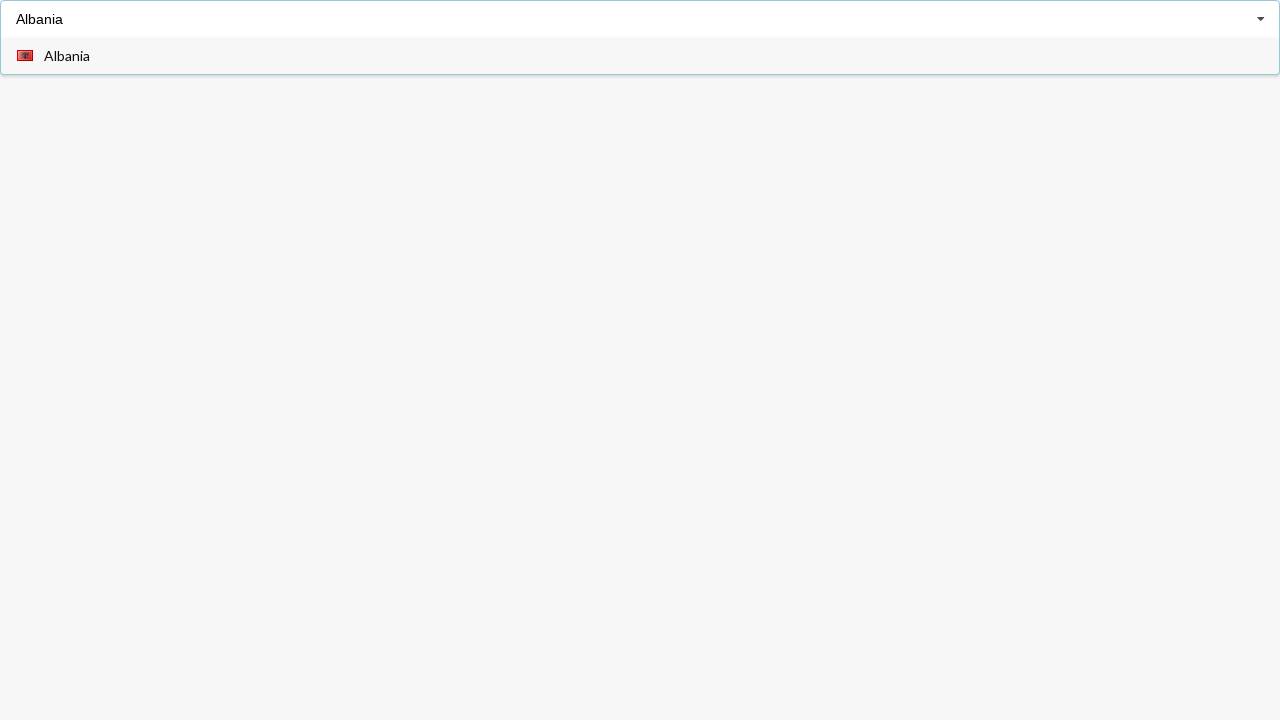

Waited for dropdown options to appear
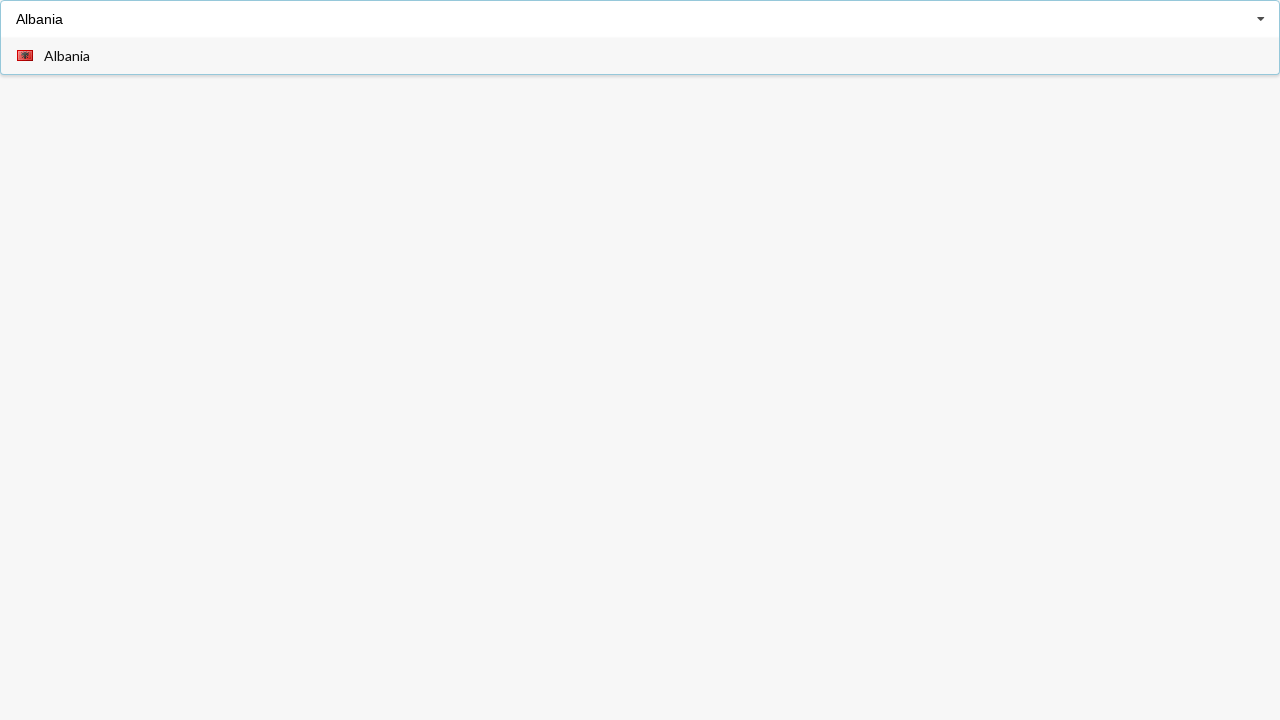

Clicked on 'Albania' option in dropdown at (67, 56) on div.item>span:has-text('Albania')
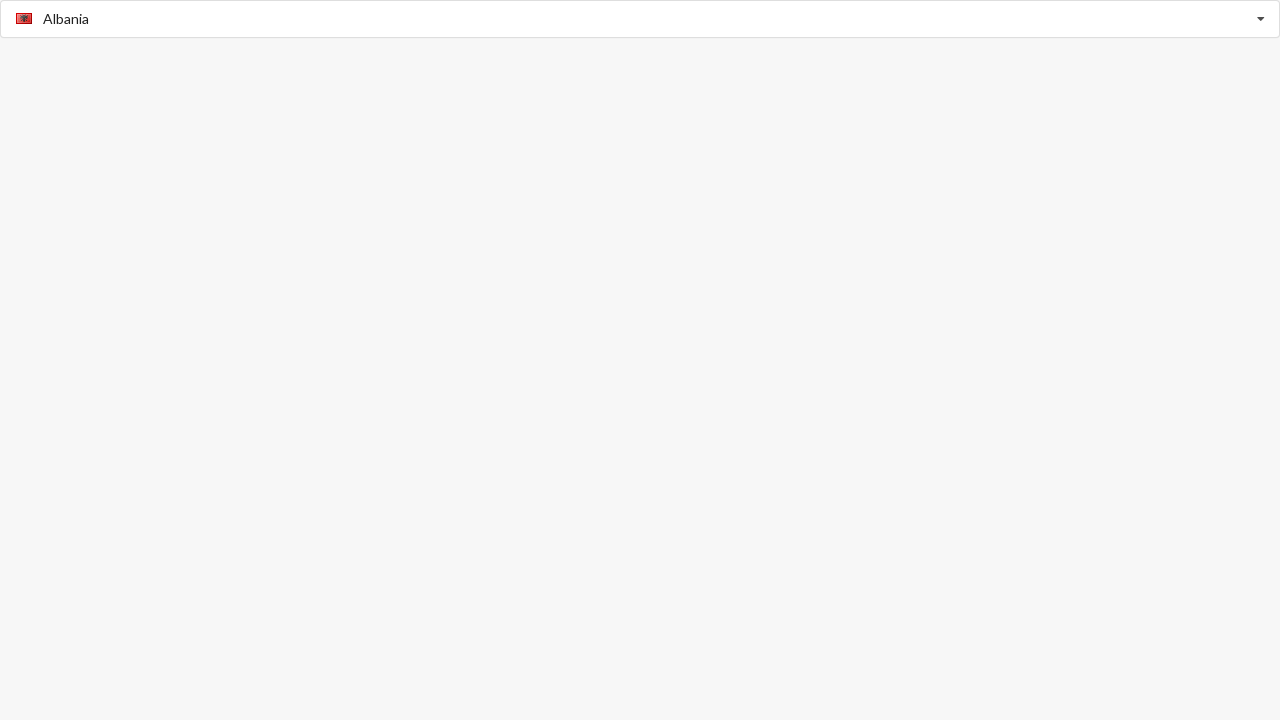

Verified 'Albania' is displayed as selected value
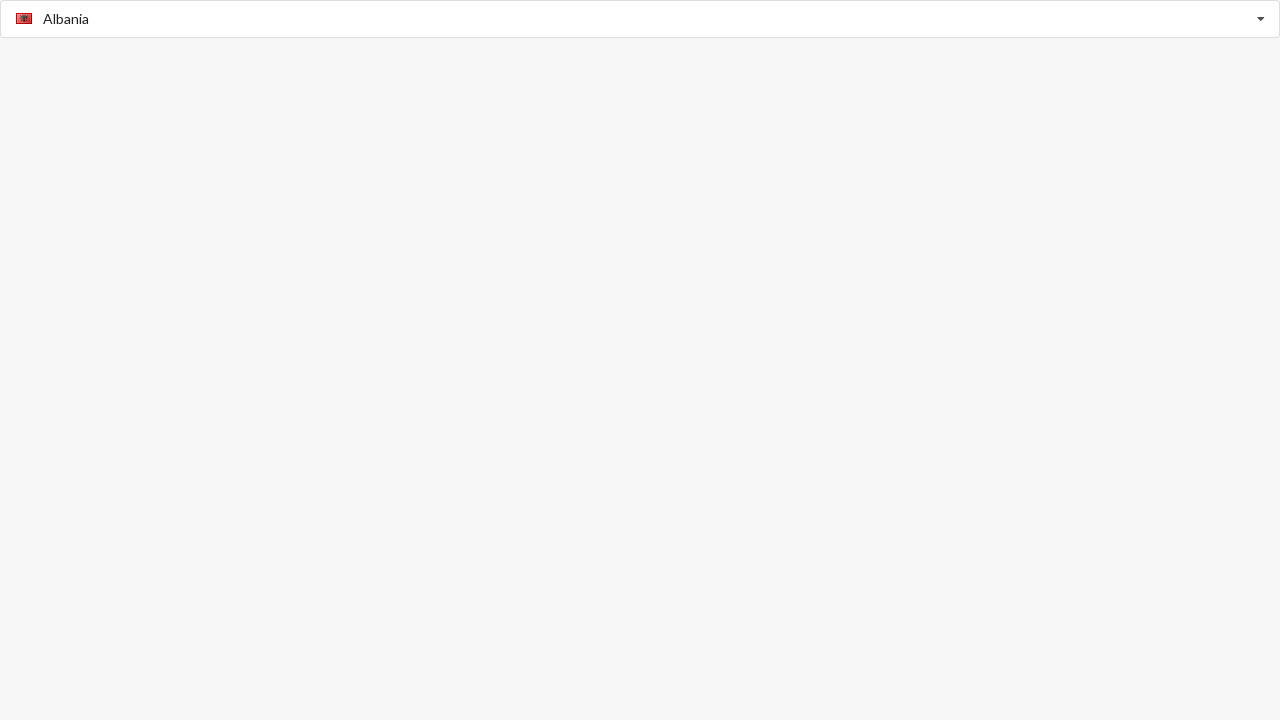

Typed 'Argentina' into the searchable dropdown on input.search
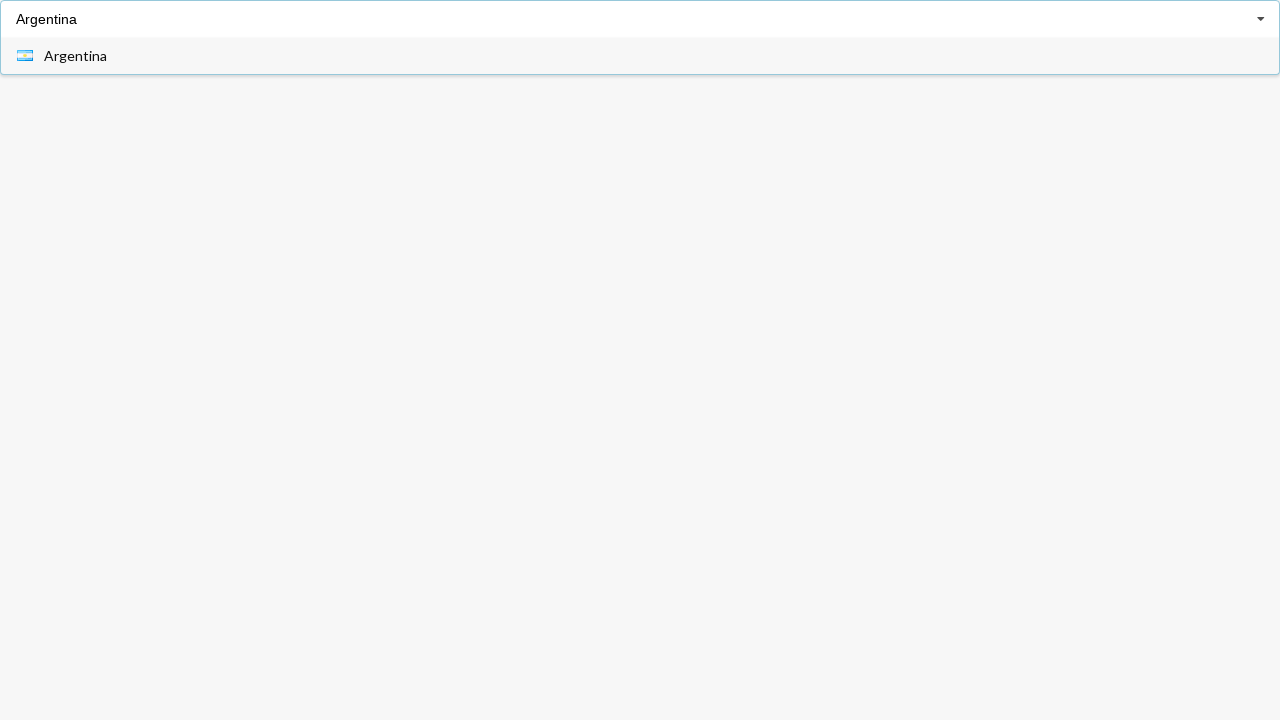

Waited for dropdown options to appear
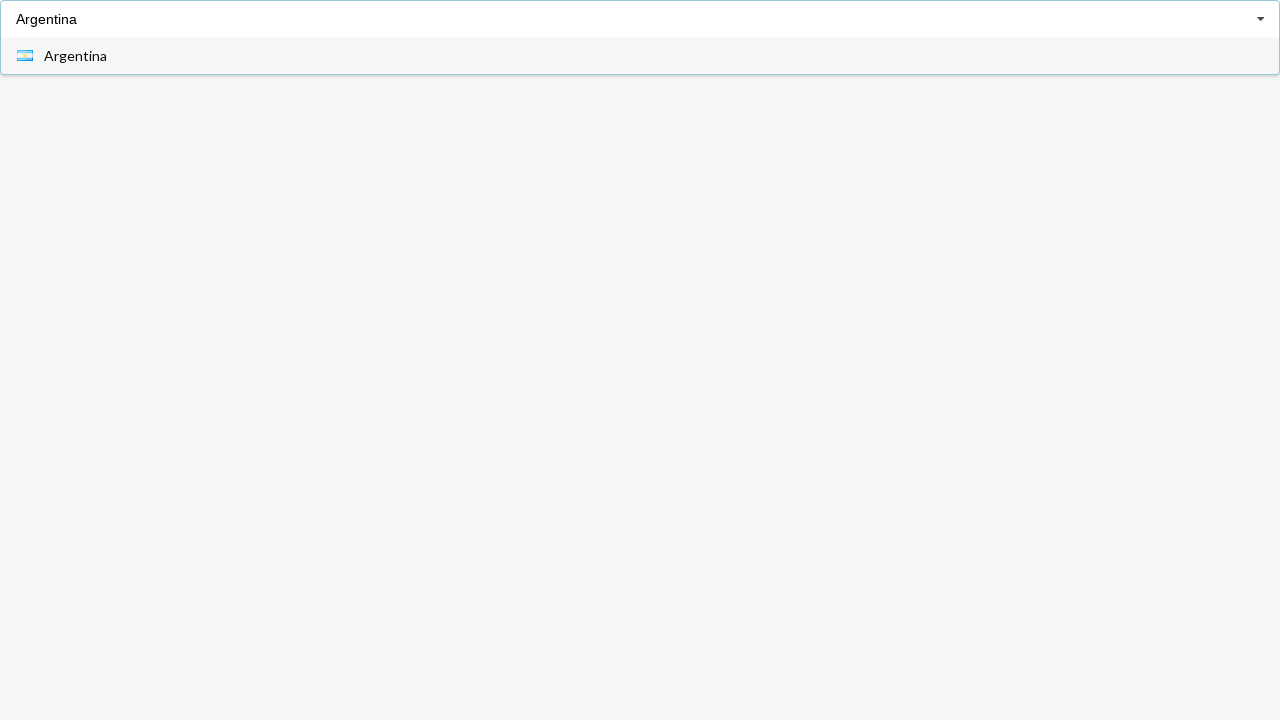

Clicked on 'Argentina' option in dropdown at (76, 56) on div.item>span:has-text('Argentina')
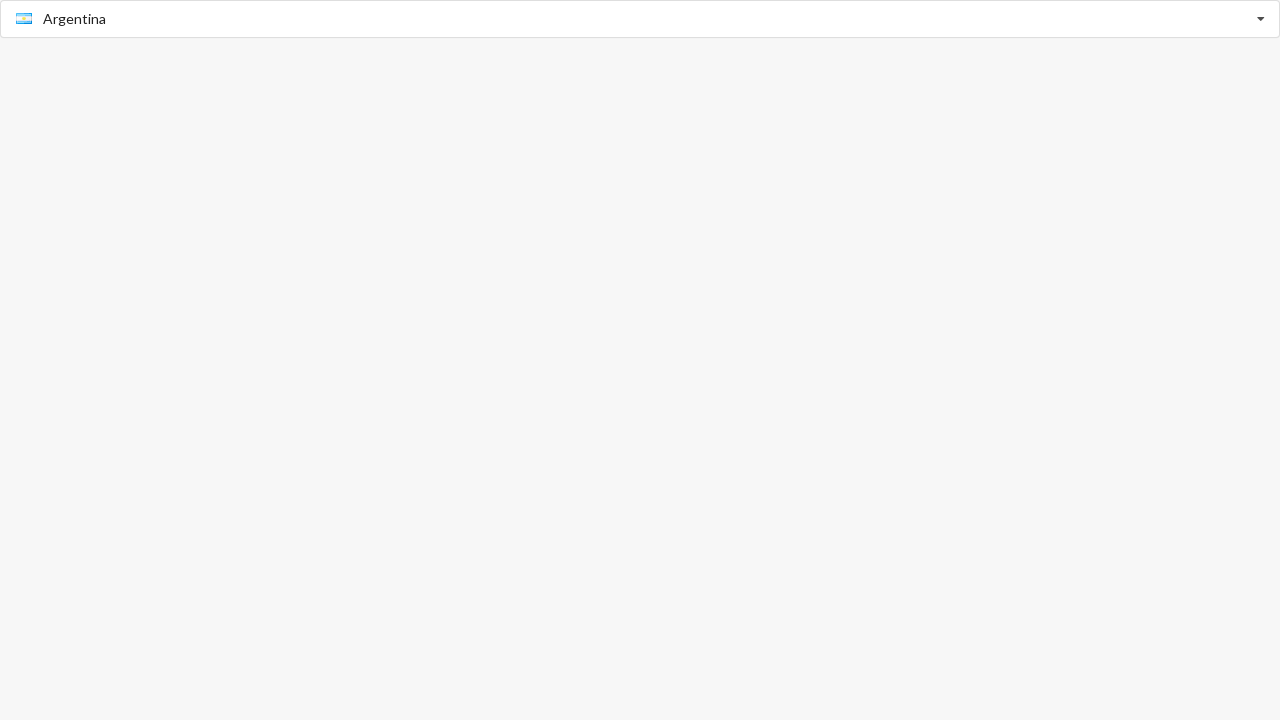

Verified 'Argentina' is displayed as selected value
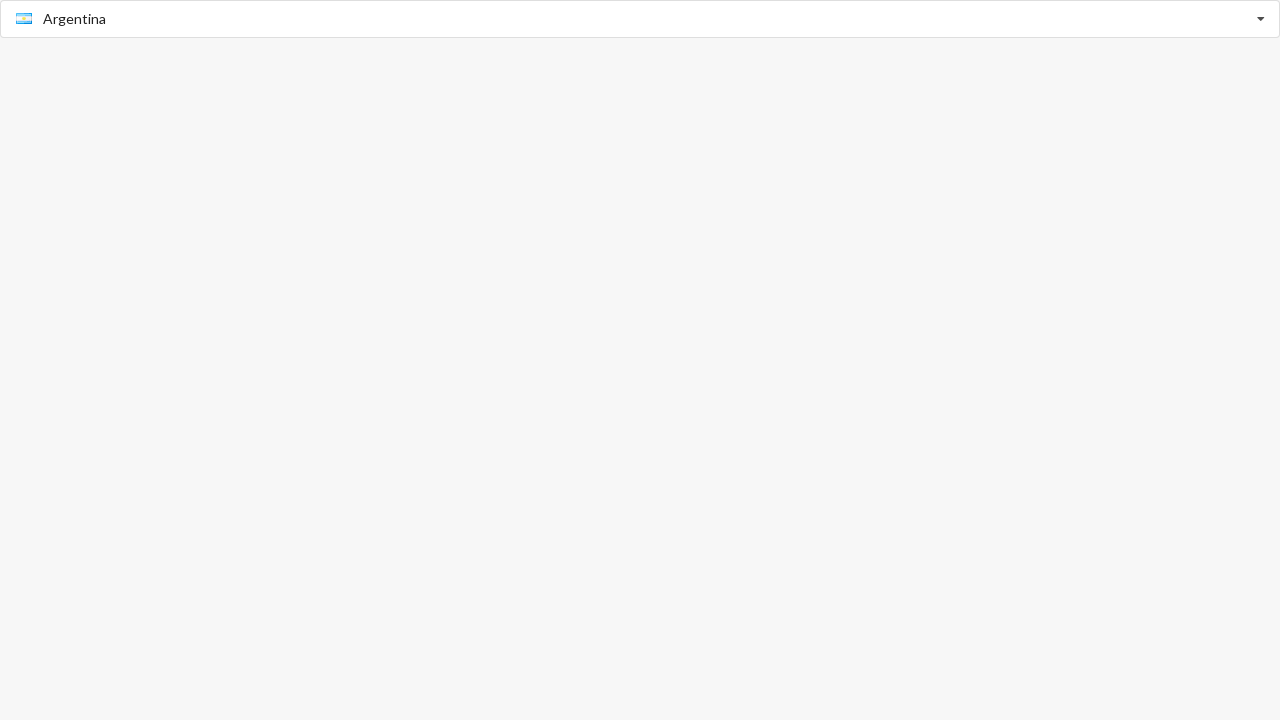

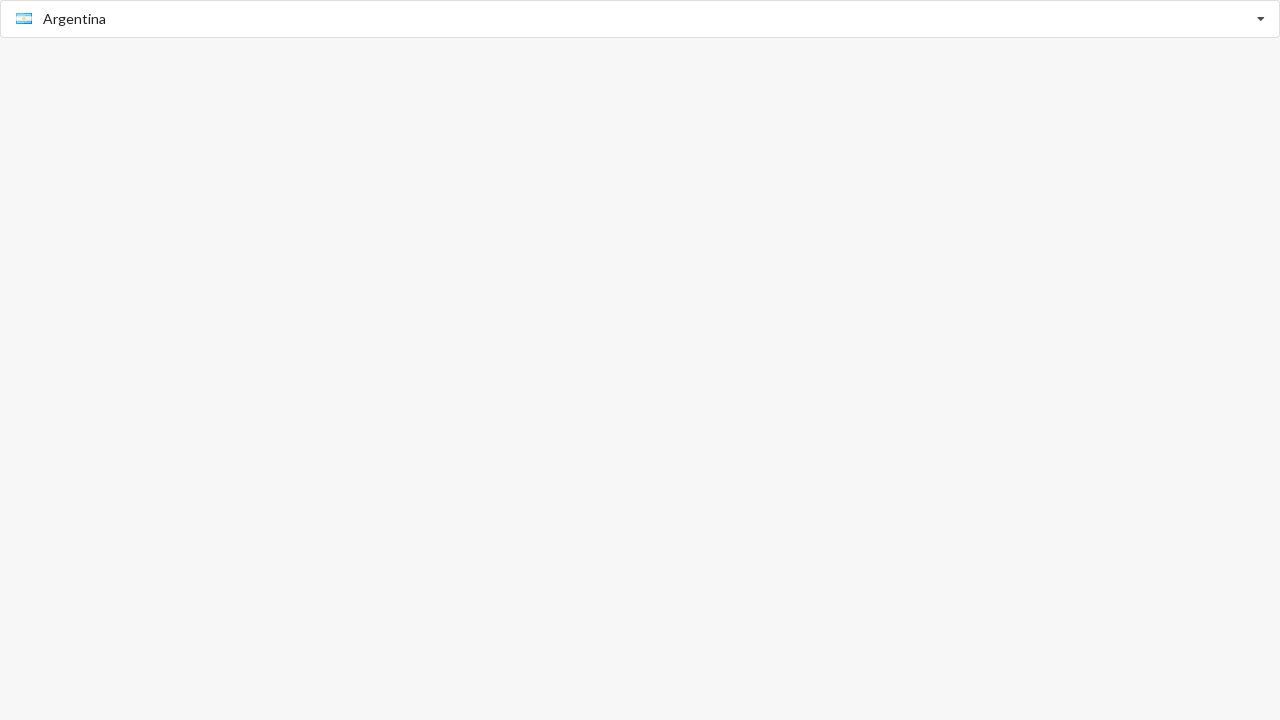